Tests iframe navigation by switching into nested iframes and clicking a button inside the innermost frame

Starting URL: https://www.leafground.com/frame.xhtml

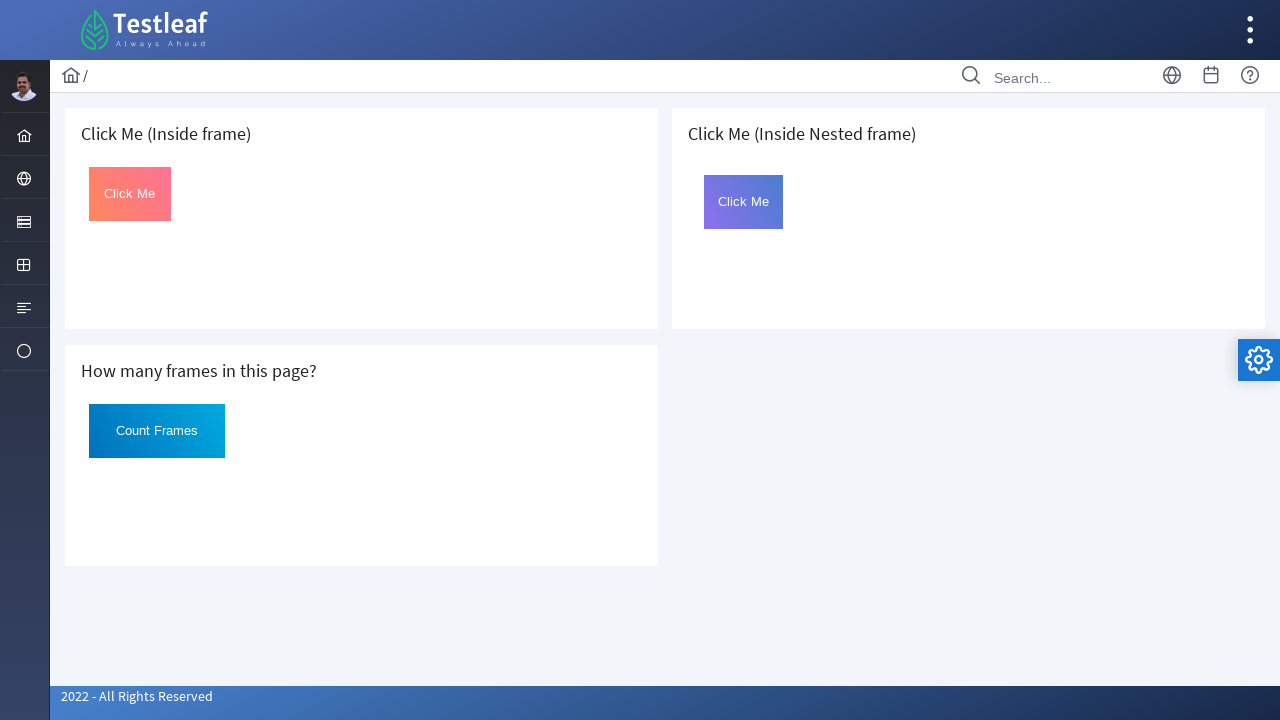

Located outer iframe with width='100%' and src='page.xhtml'
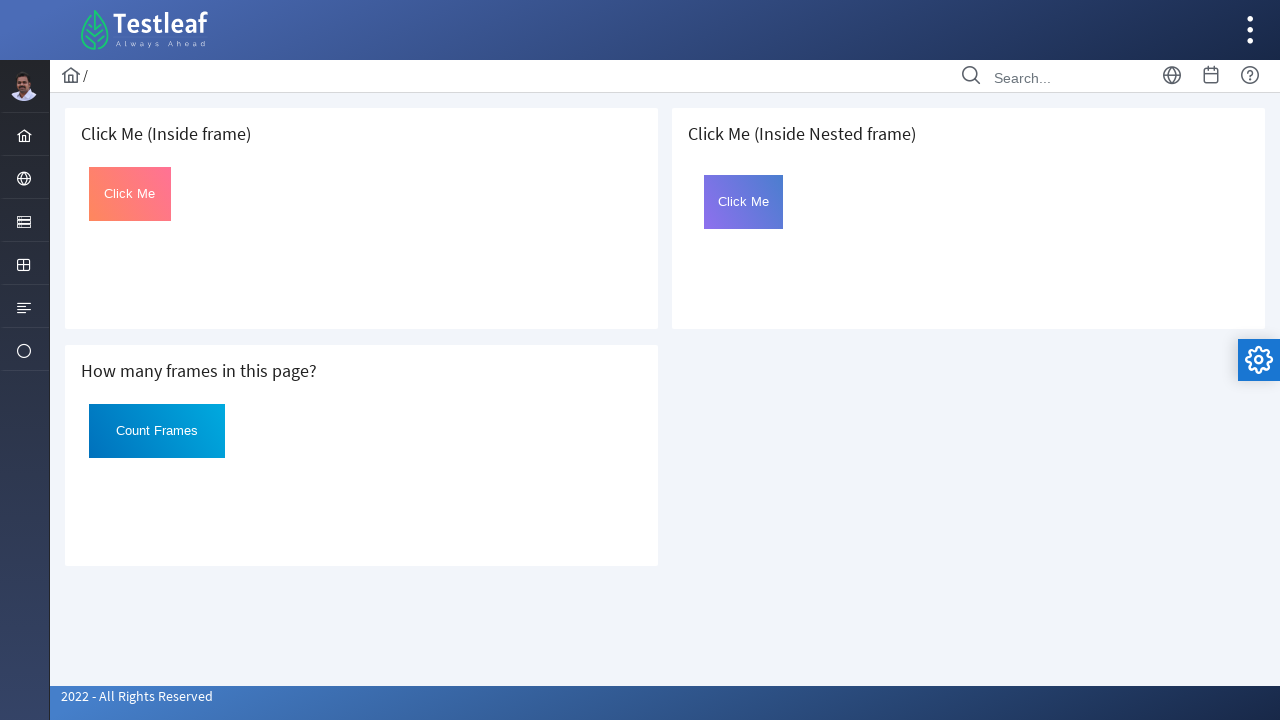

Located nested iframe with name='frame2' inside outer frame
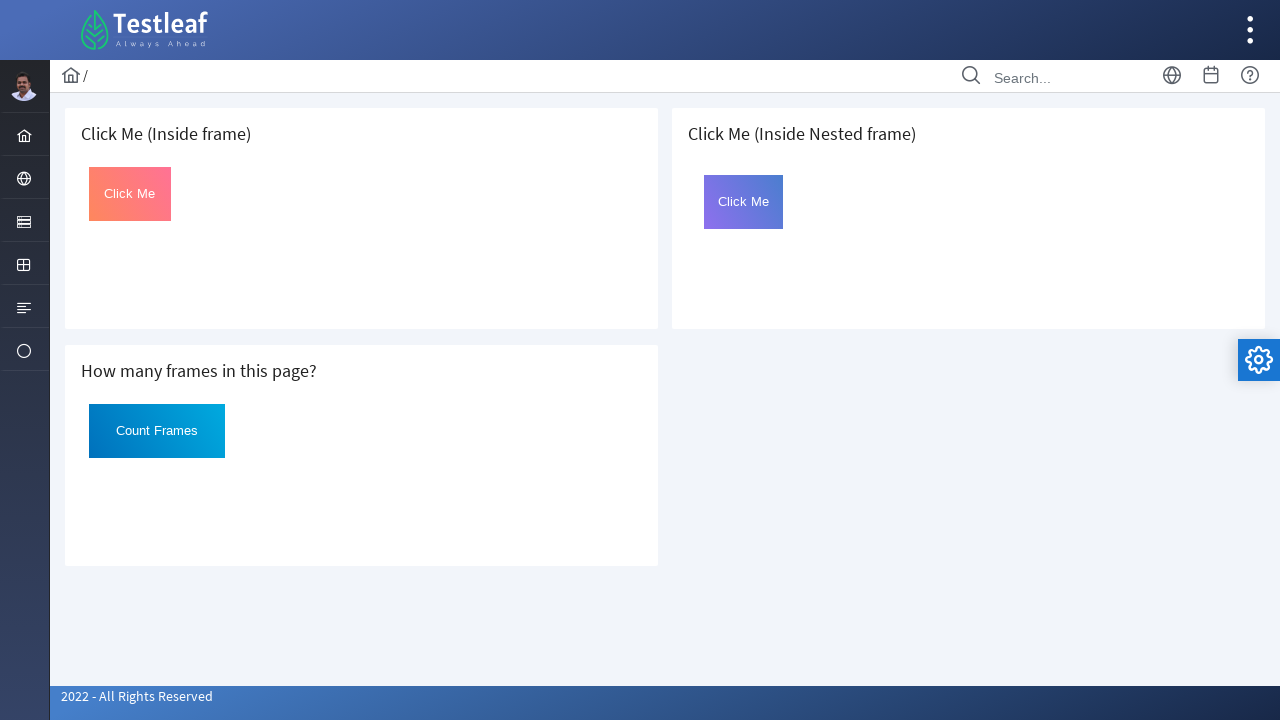

Clicked button with id='Click' inside nested iframe at (744, 202) on iframe[width='100%'][src='page.xhtml'] >> internal:control=enter-frame >> iframe
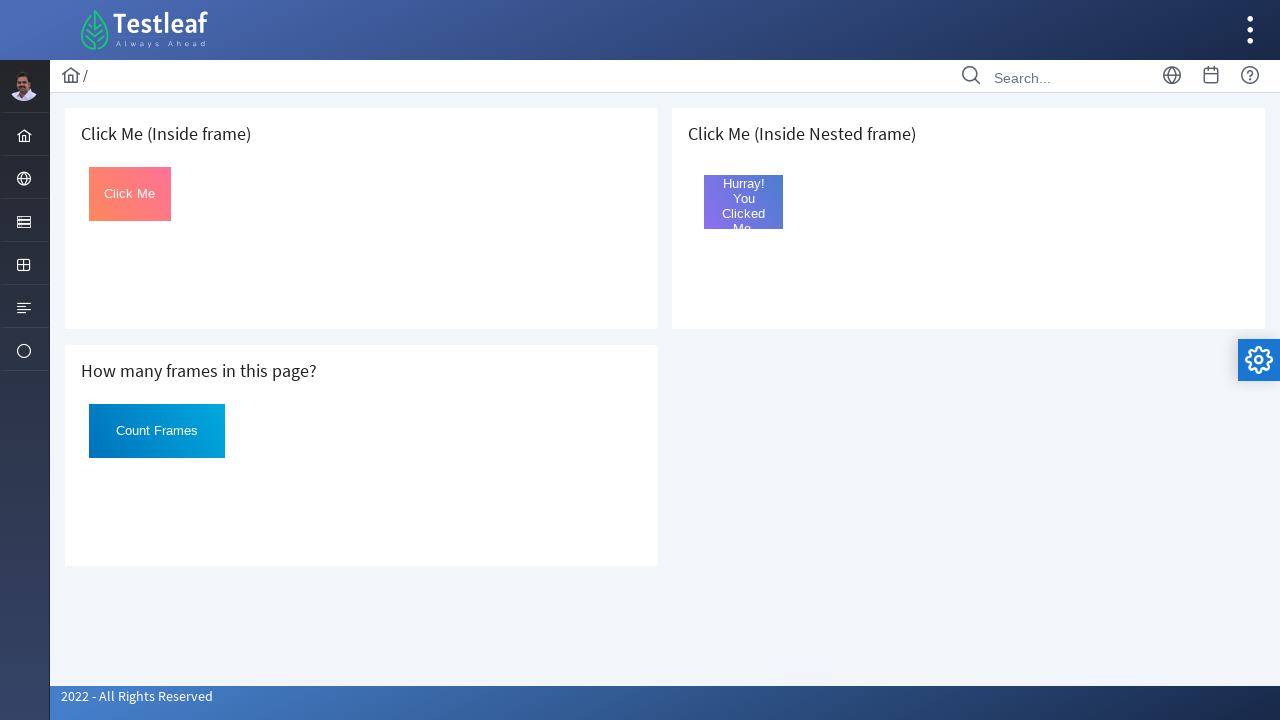

Waited 1000ms for action to complete
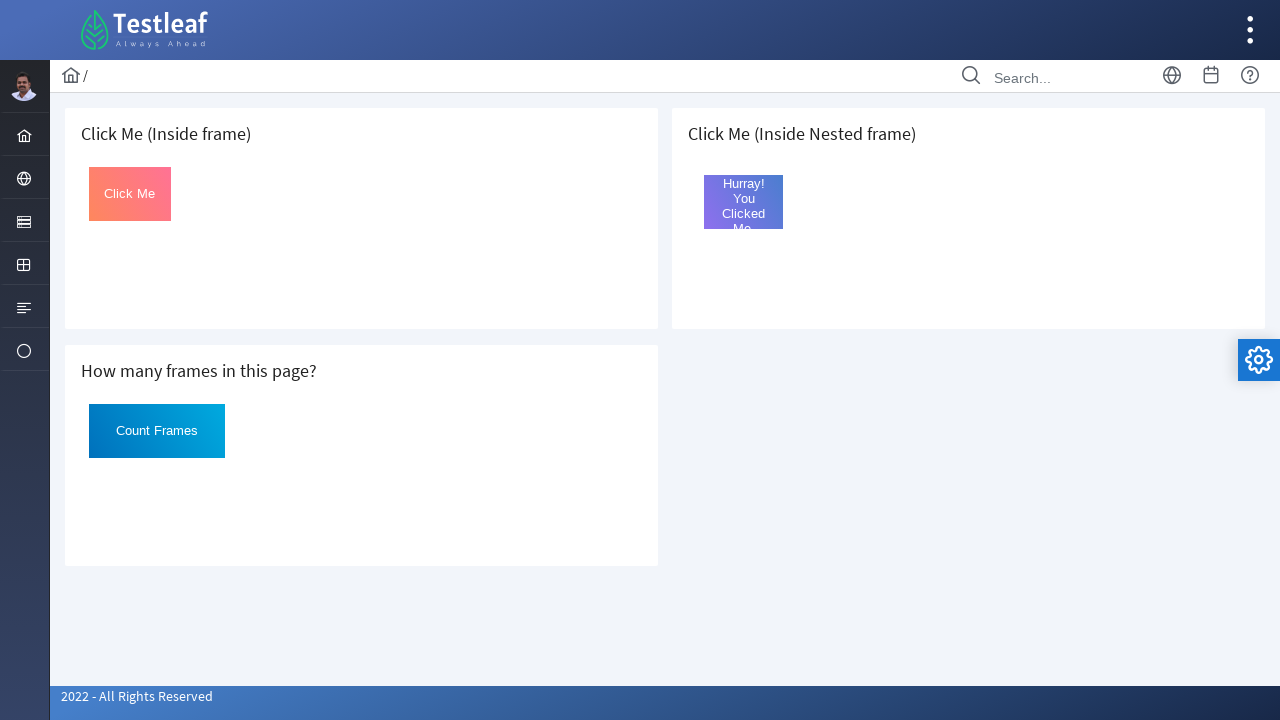

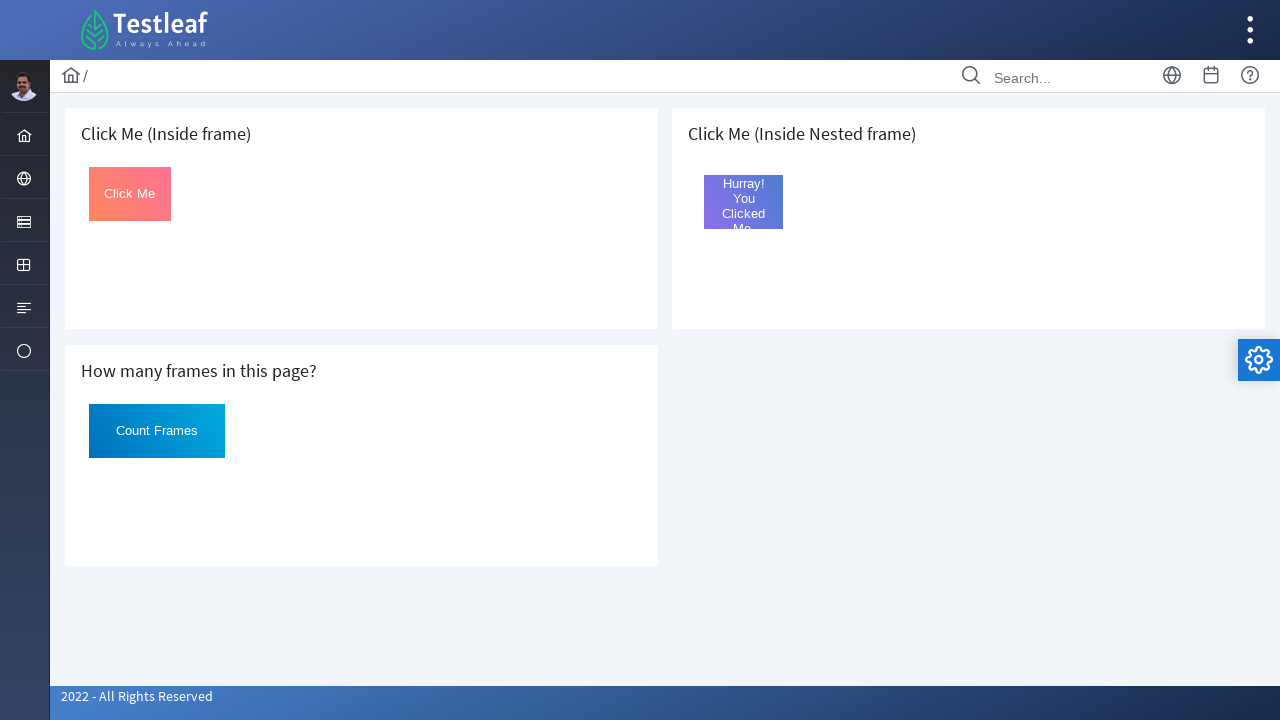